Tests dropdown selection functionality by navigating to the dropdown page and selecting an option from the dropdown menu

Starting URL: https://the-internet.herokuapp.com/

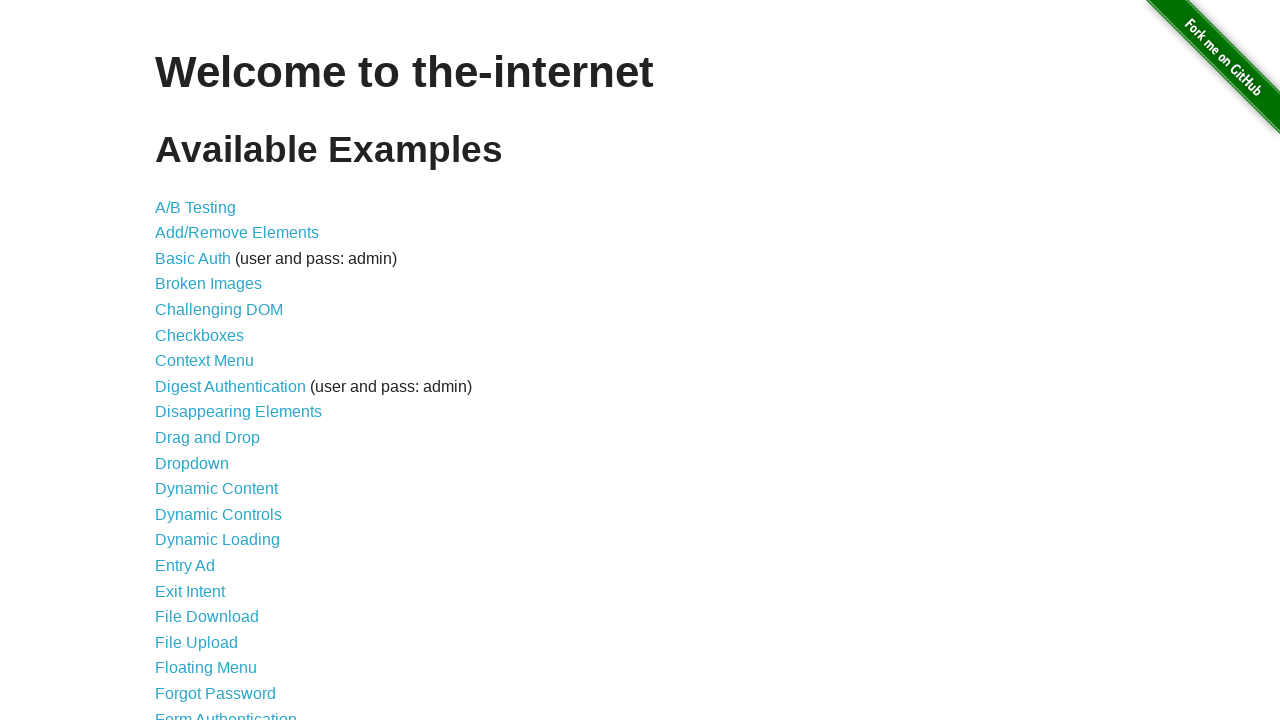

Clicked on the Dropdown link at (192, 463) on xpath=//a[text()='Dropdown']
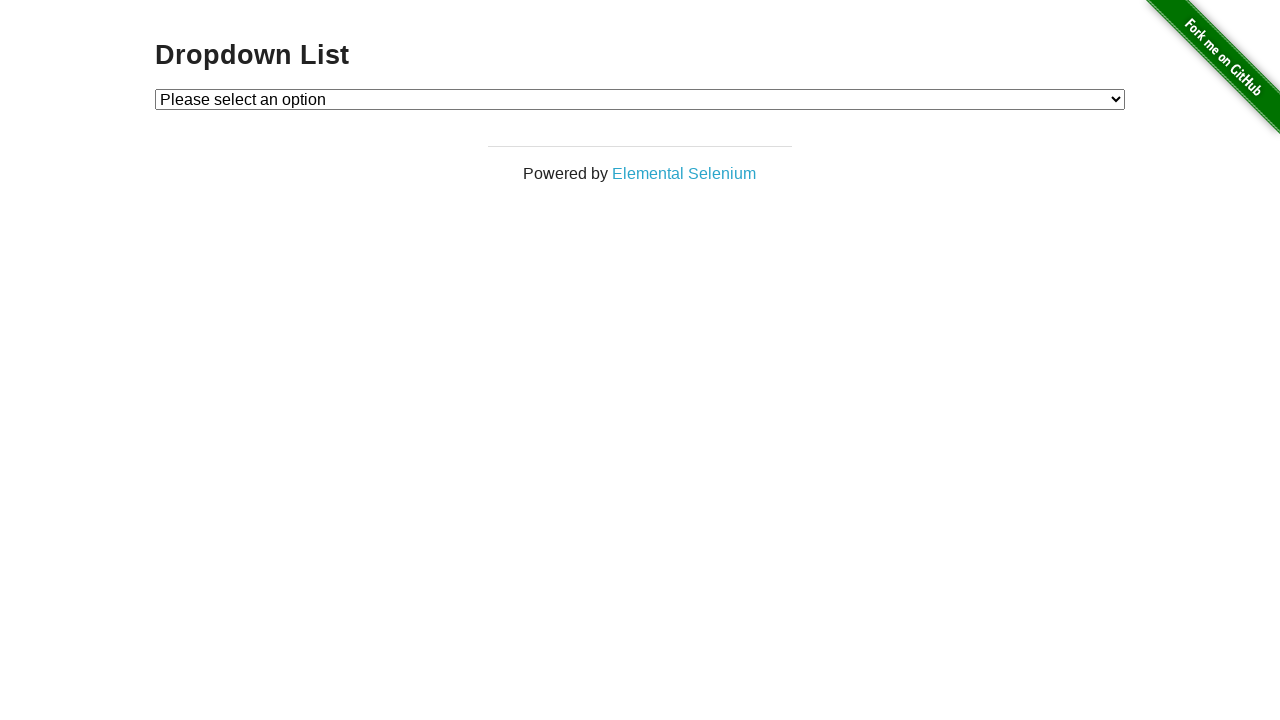

Dropdown menu loaded and became visible
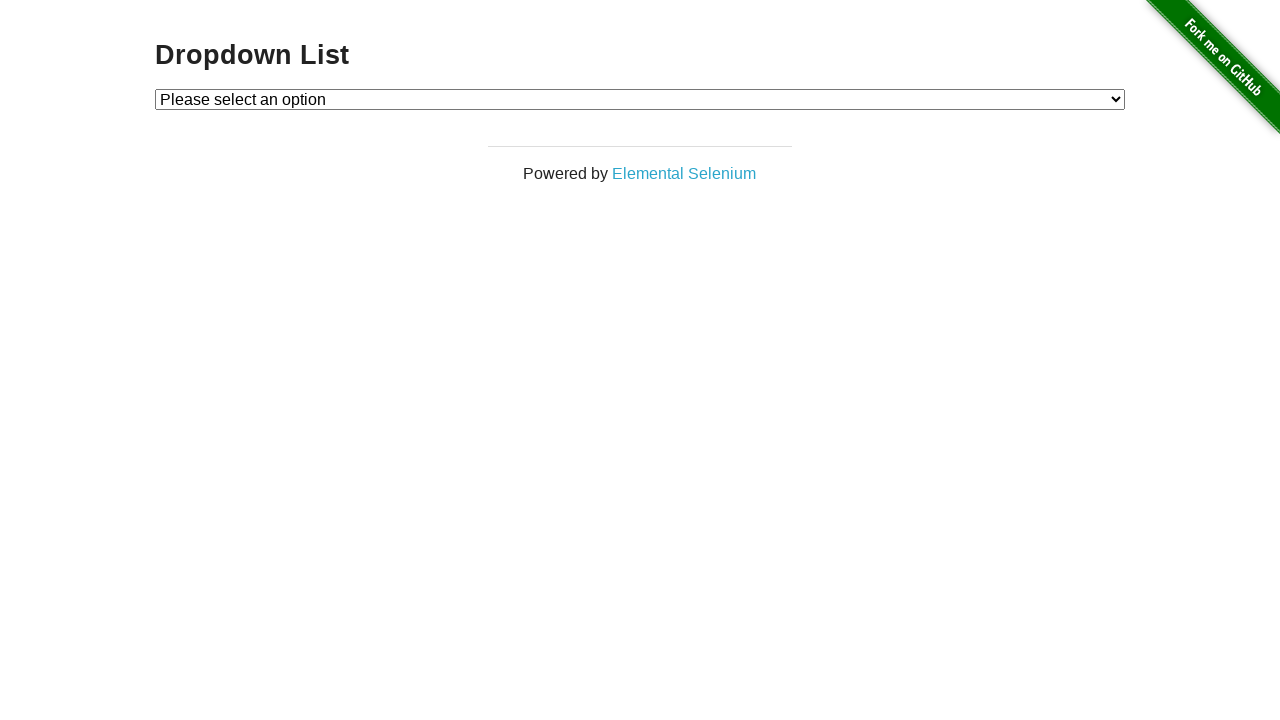

Selected Option 1 from the dropdown menu on #dropdown
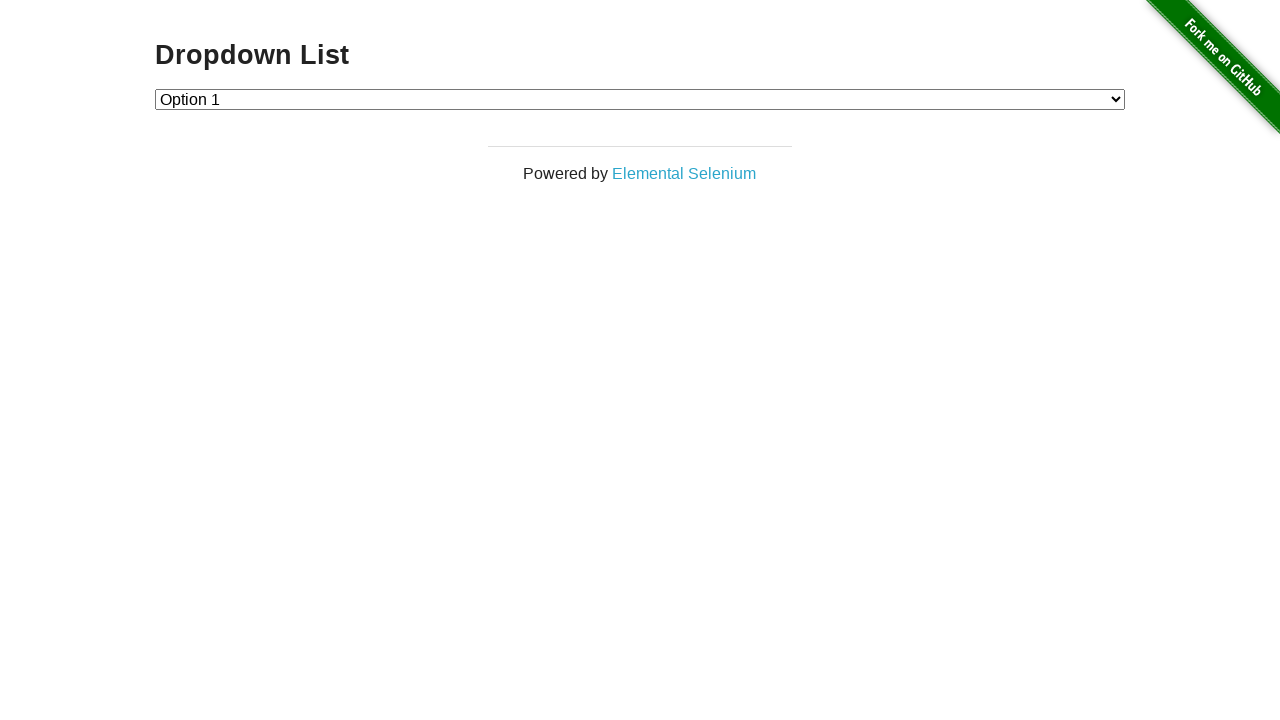

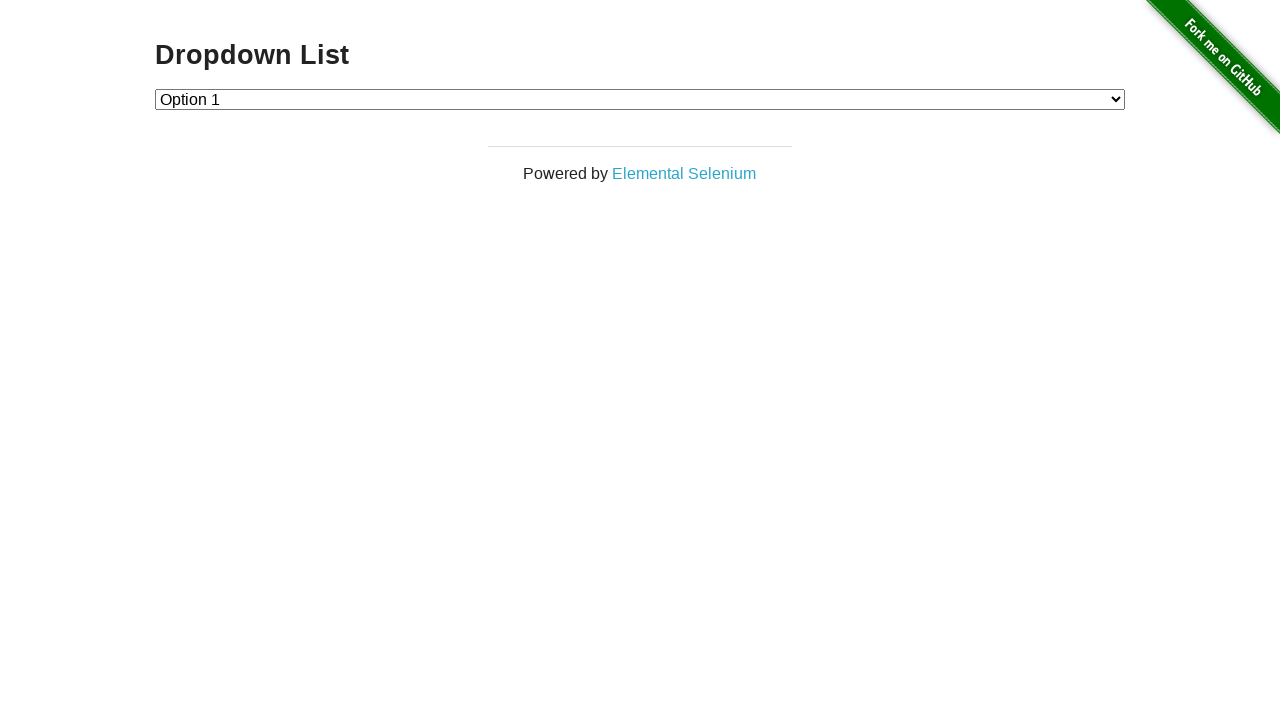